Tests JavaScript prompt alert by clicking the prompt button, entering text into the alert, accepting it, and verifying the result message is displayed.

Starting URL: https://practice.cydeo.com/javascript_alerts

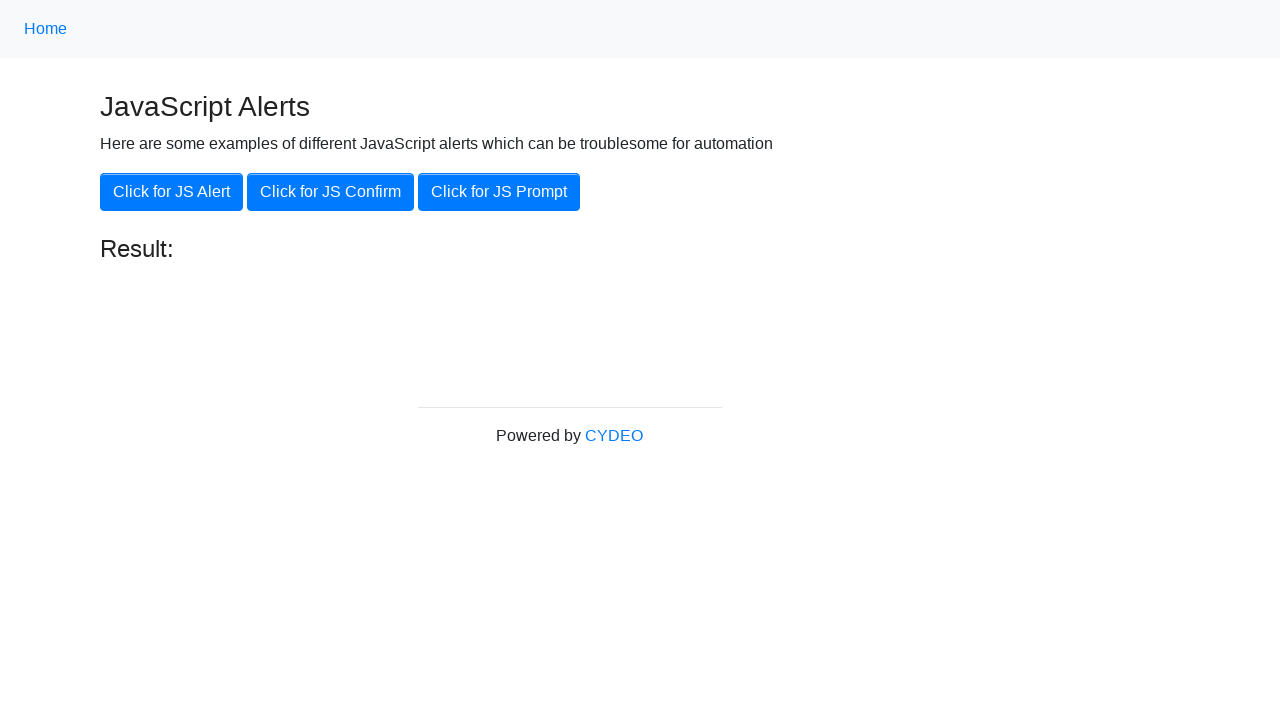

Clicked 'Click for JS Prompt' button at (499, 192) on button:has-text('Click for JS Prompt')
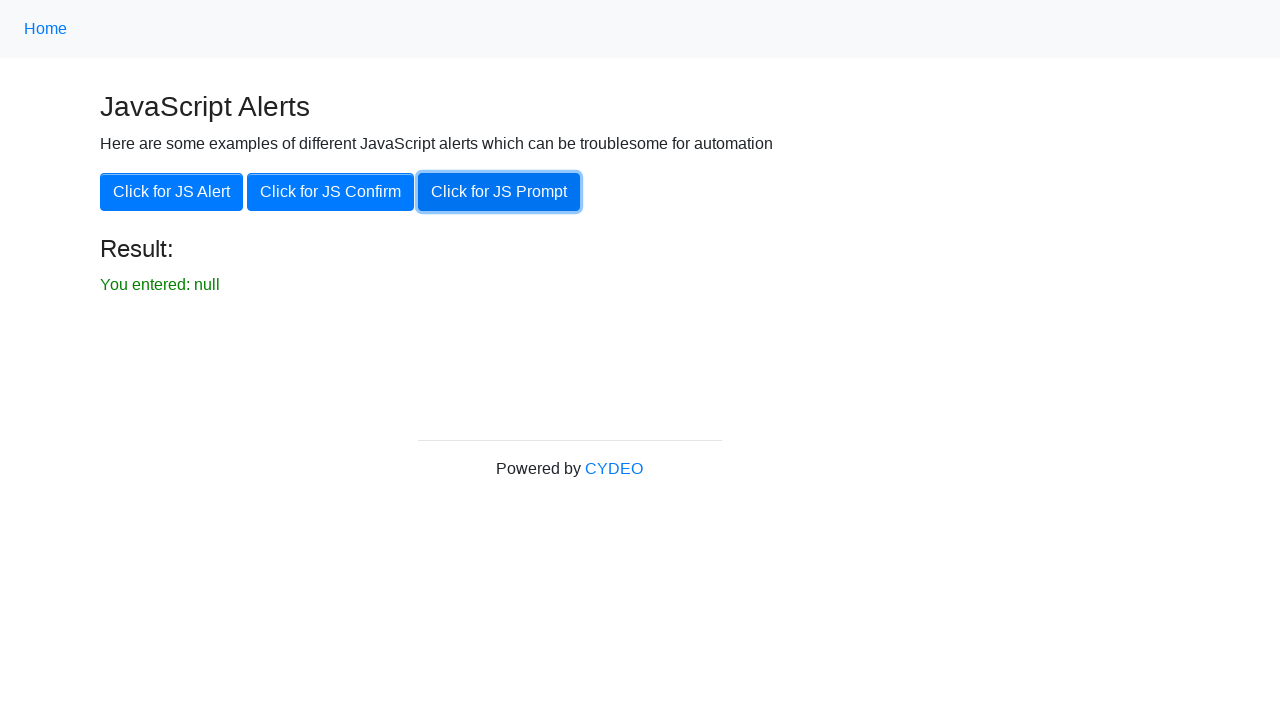

Set up dialog handler to accept prompt with text 'hello'
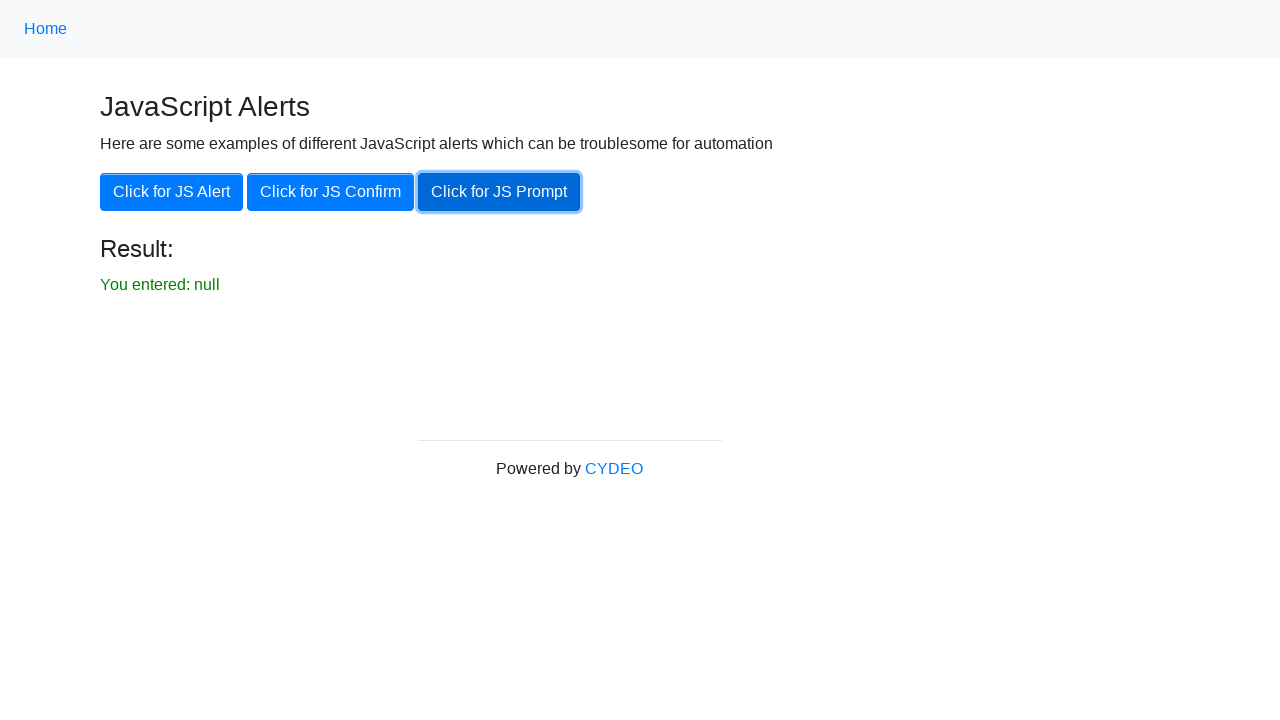

Clicked 'Click for JS Prompt' button again to trigger the alert with handler active at (499, 192) on button:has-text('Click for JS Prompt')
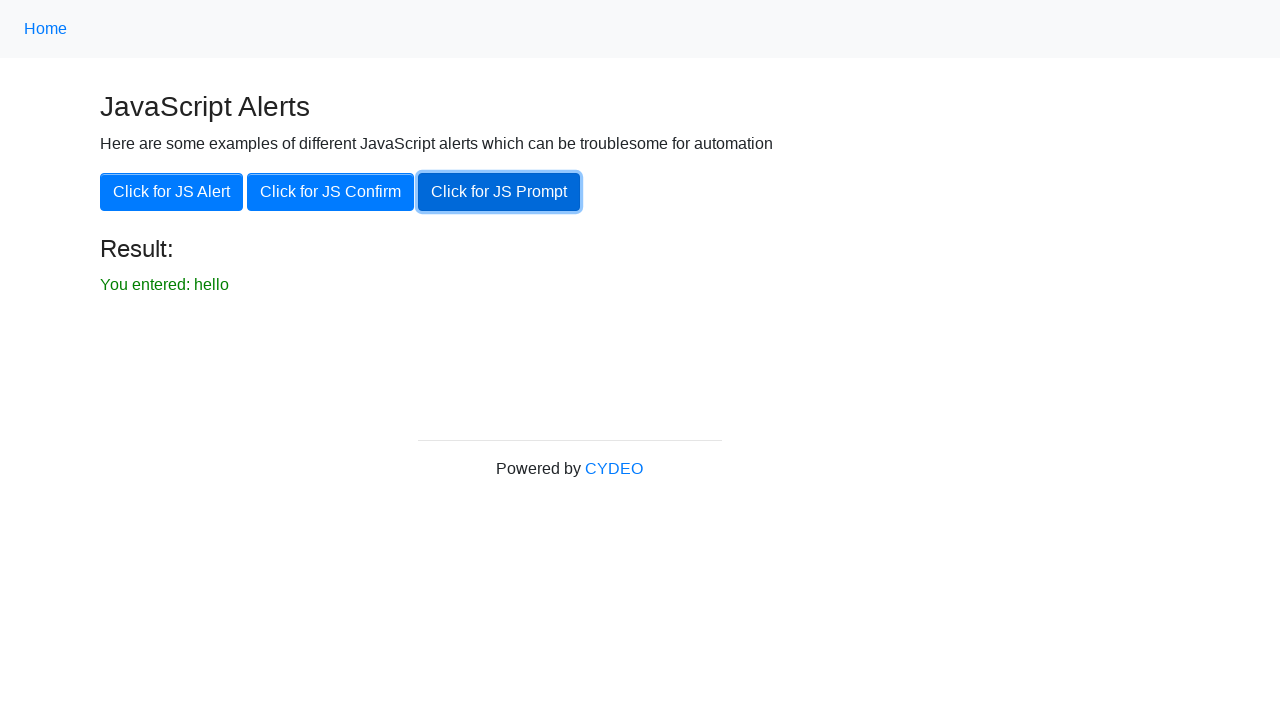

Result element is now visible
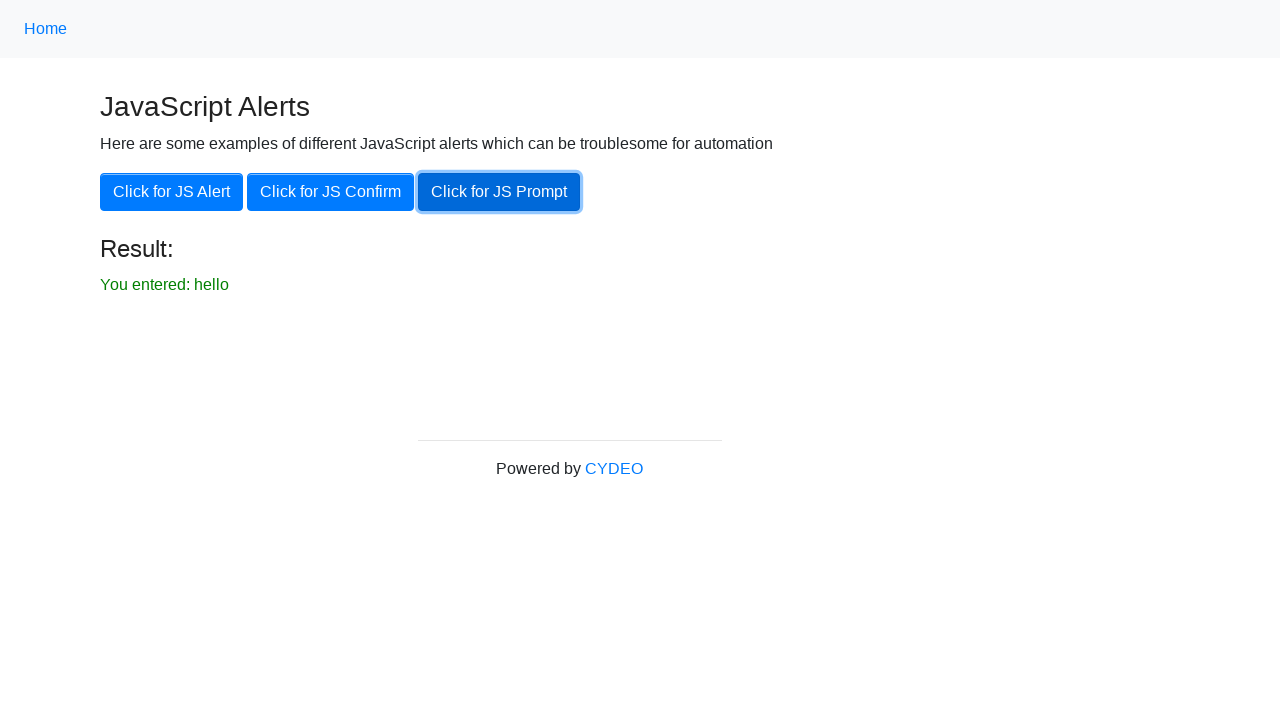

Retrieved result text content
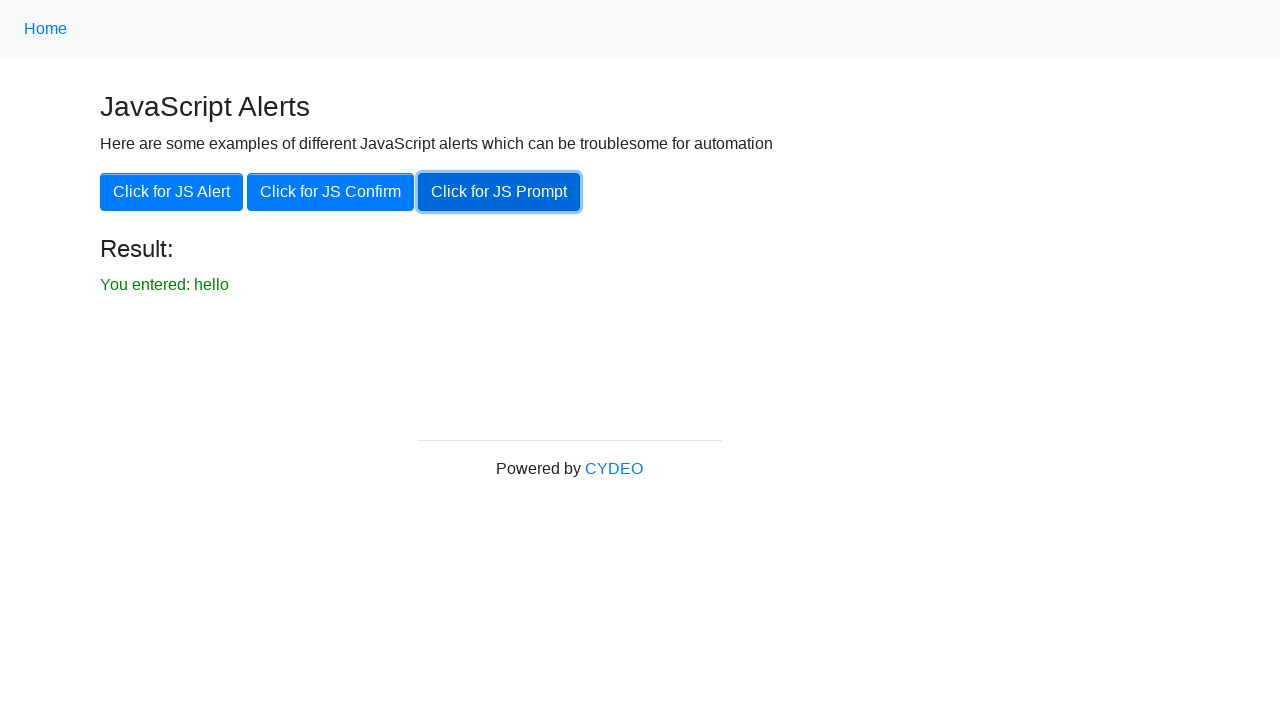

Verified that result text contains 'You entered: hello'
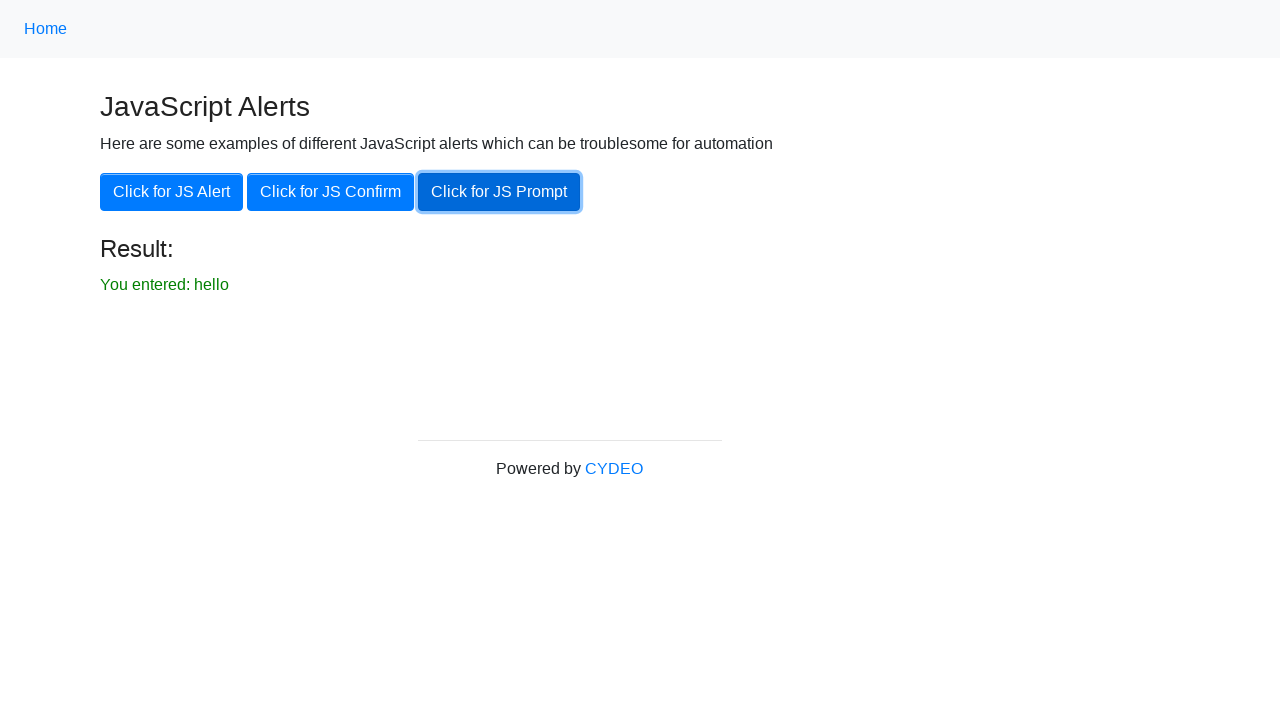

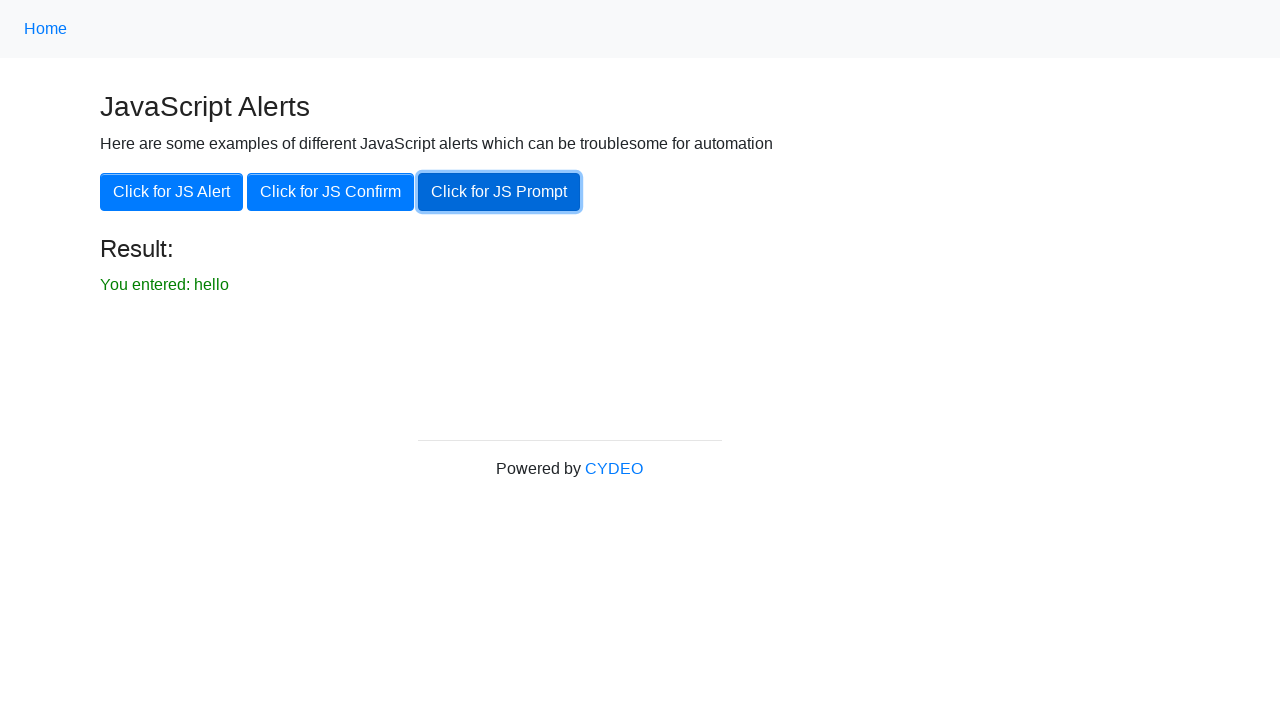